Navigates to Rediff.com, clicks the sign-in link, and fills in login credentials in the form

Starting URL: http://www.rediff.com

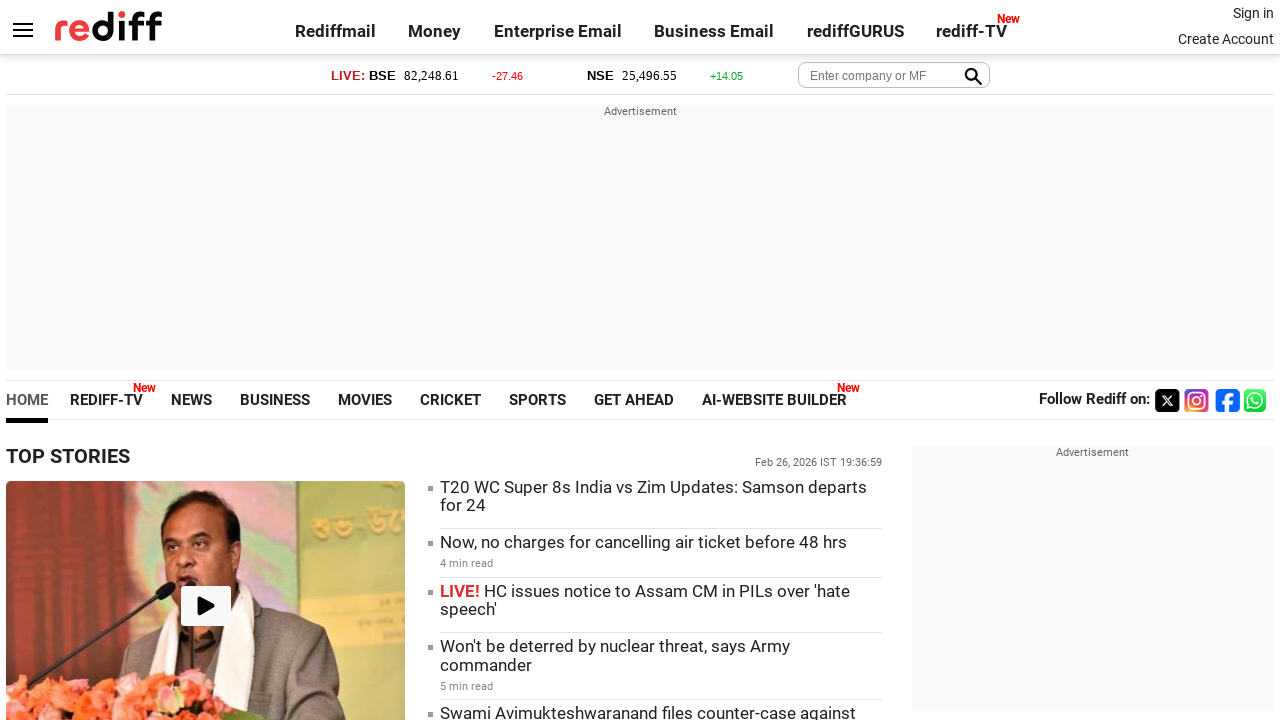

Clicked the Sign in link on Rediff.com at (1253, 13) on a[title*='Sign in']
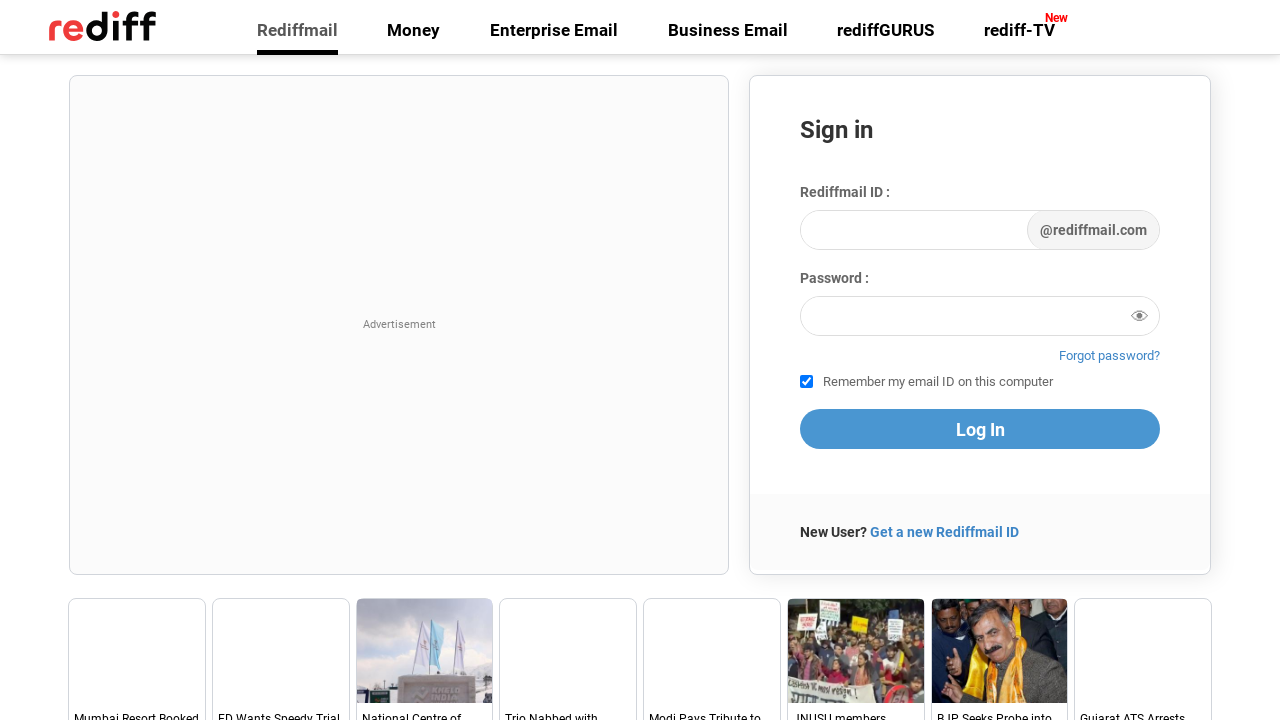

Filled username field with 'Hello' on input#login1
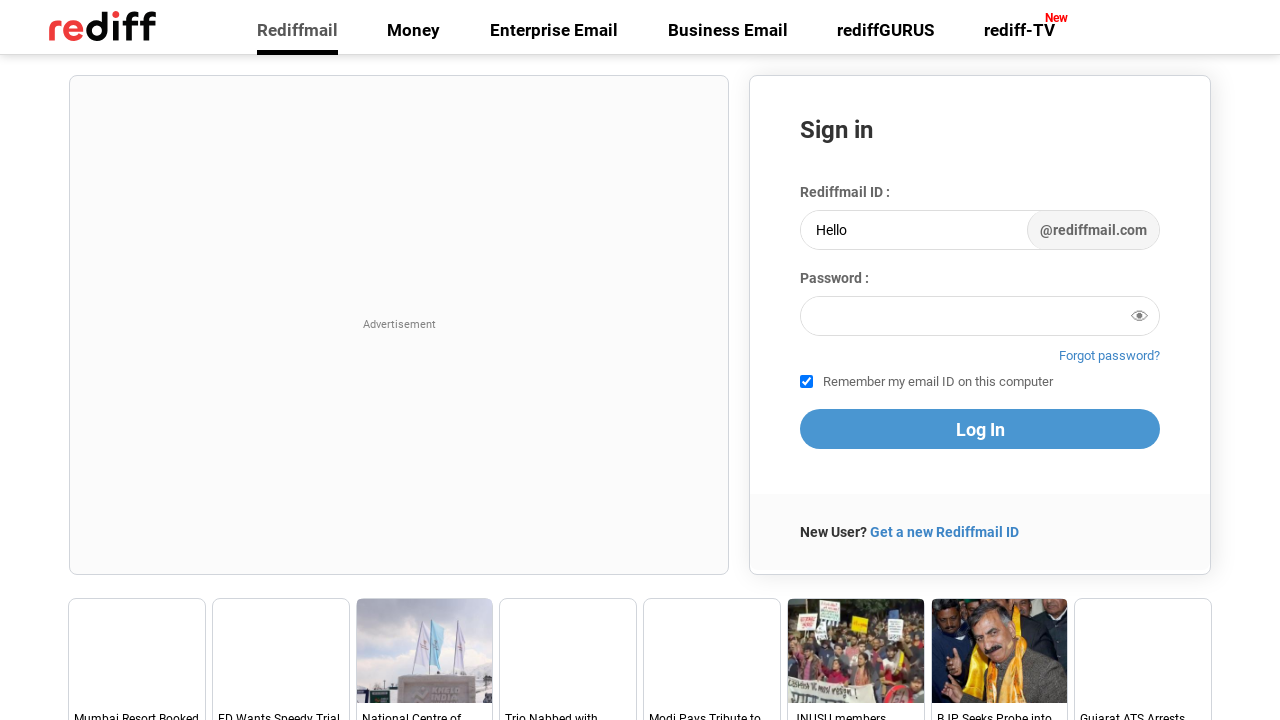

Filled password field with 'Pass123' on input[id*='pas']
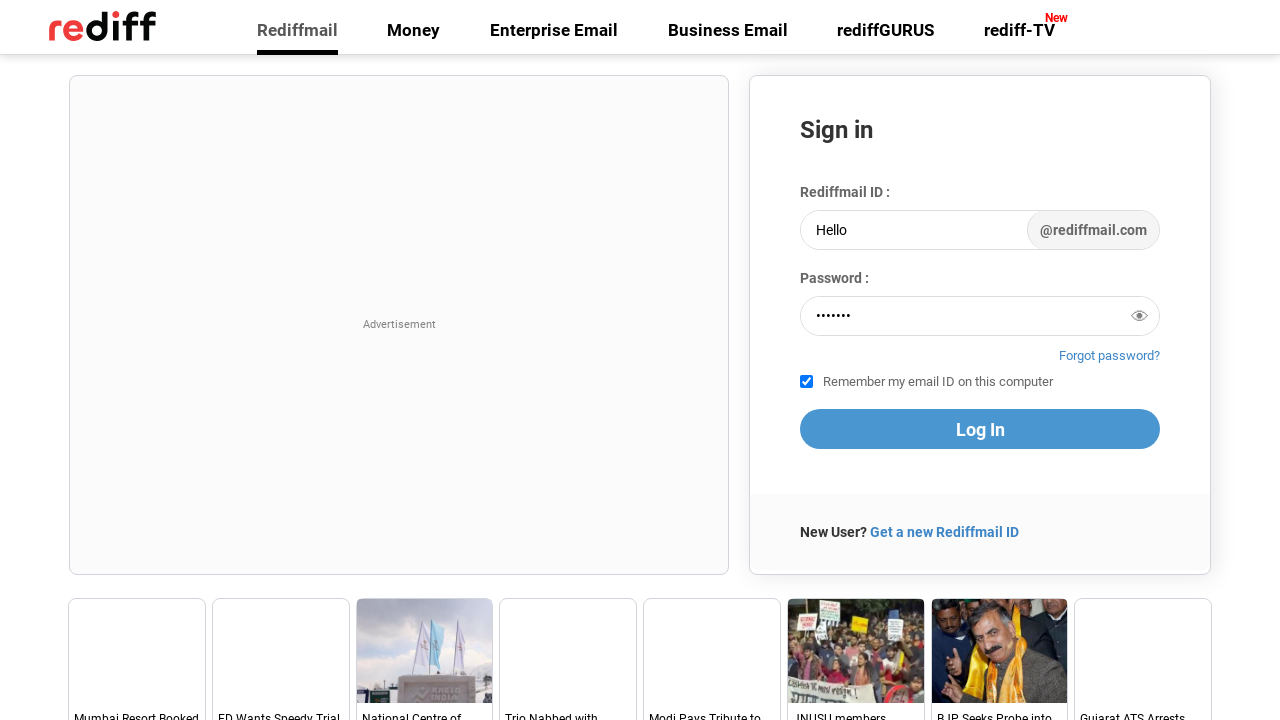

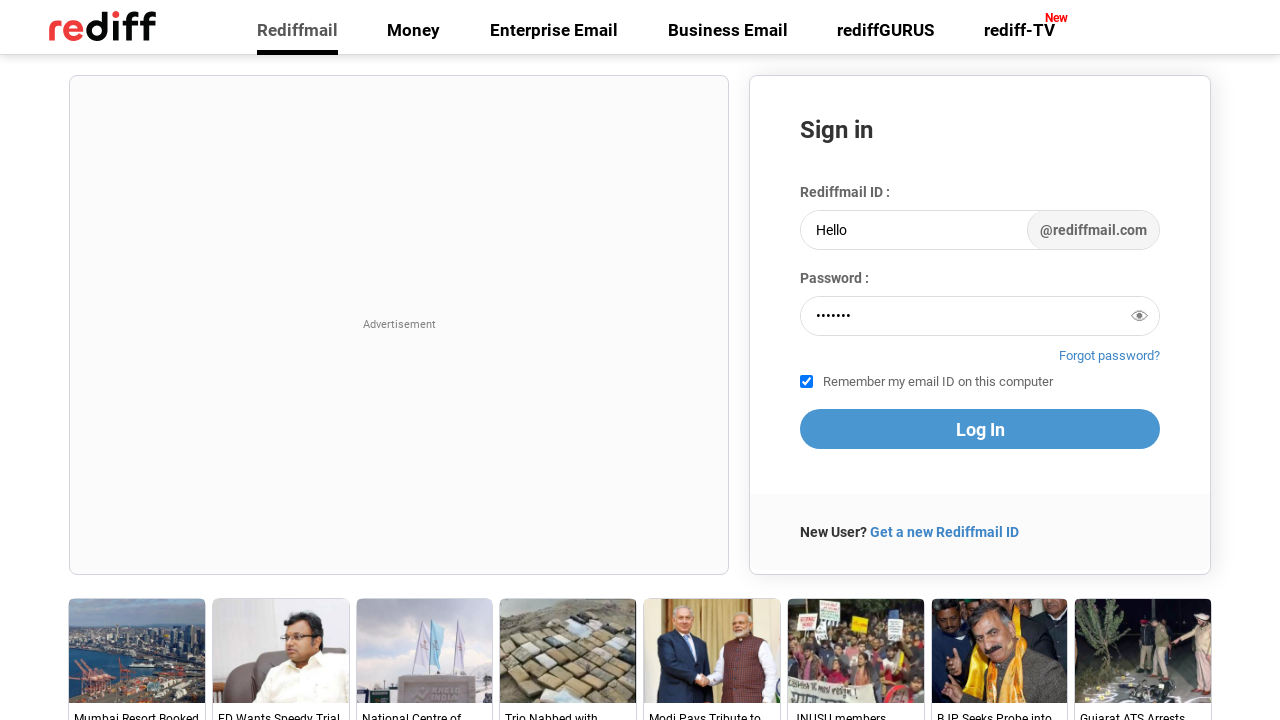